Tests calendar date picker functionality by navigating to a new page, opening a calendar, and selecting a specific date

Starting URL: https://rahulshettyacademy.com/seleniumPractise

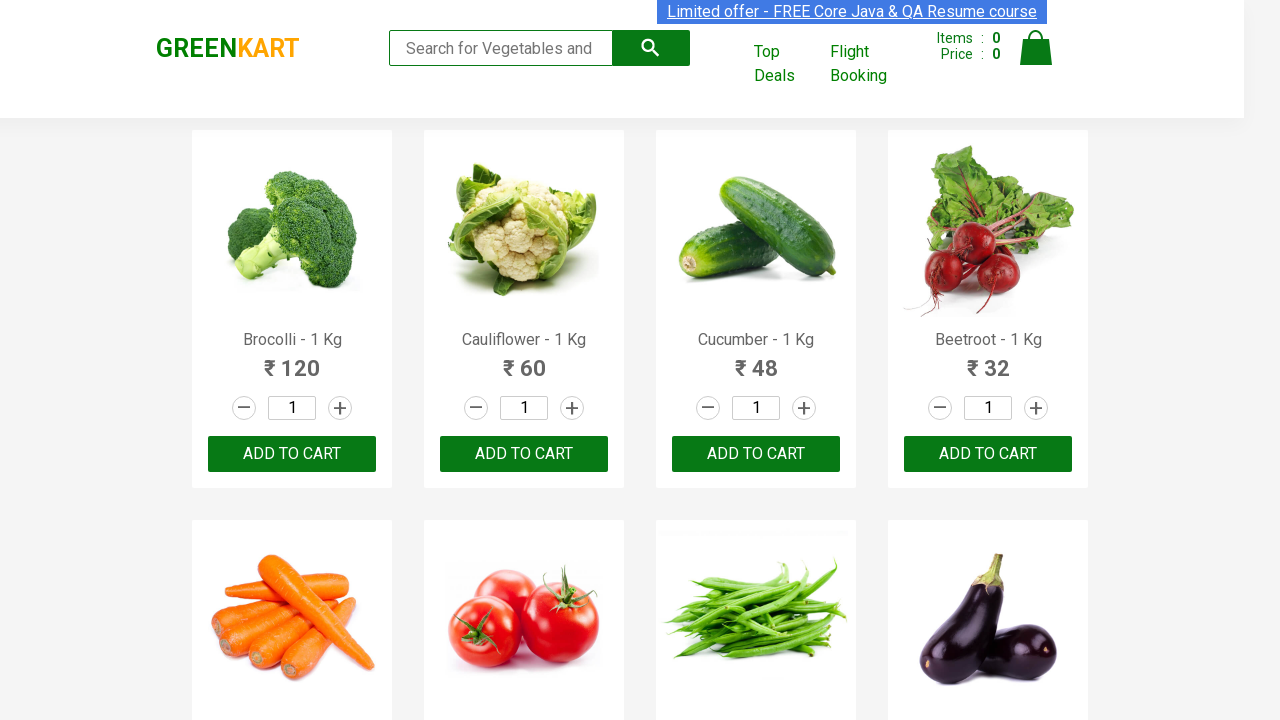

Clicked 'Top Deals' link to open new page at (787, 64) on xpath=//a[contains(text(), 'Top Deals')]
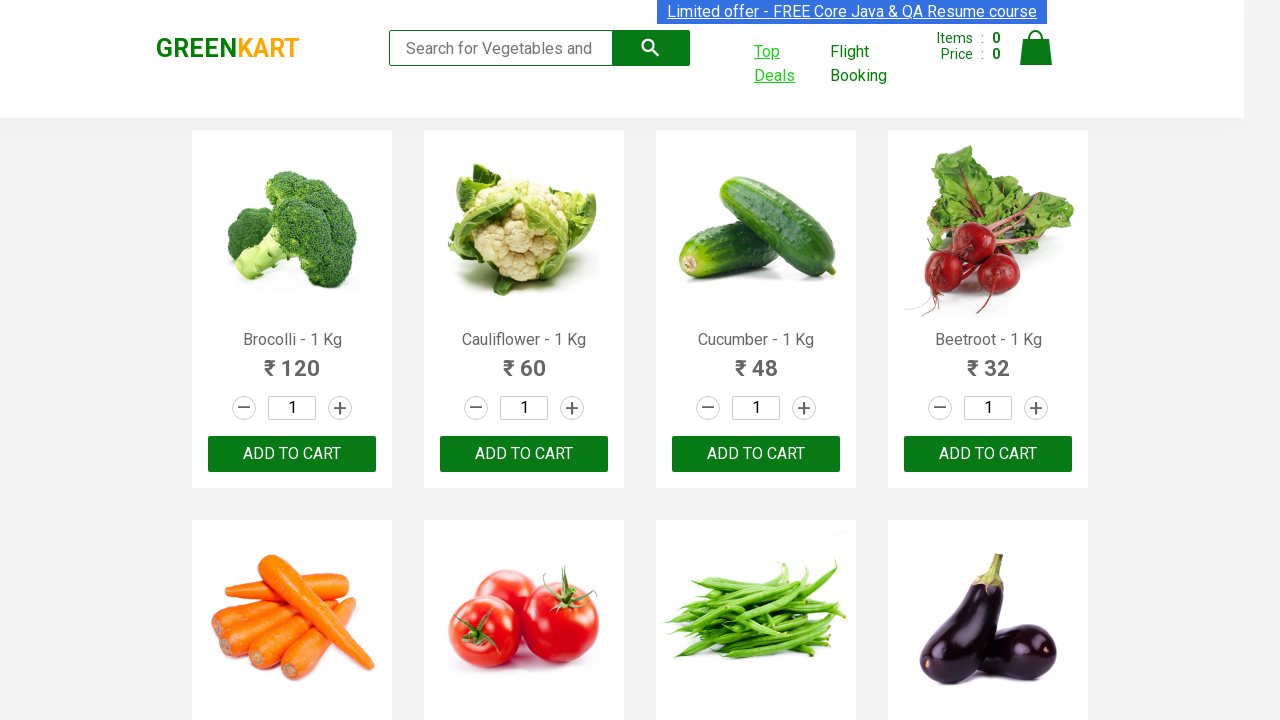

New popup page opened successfully
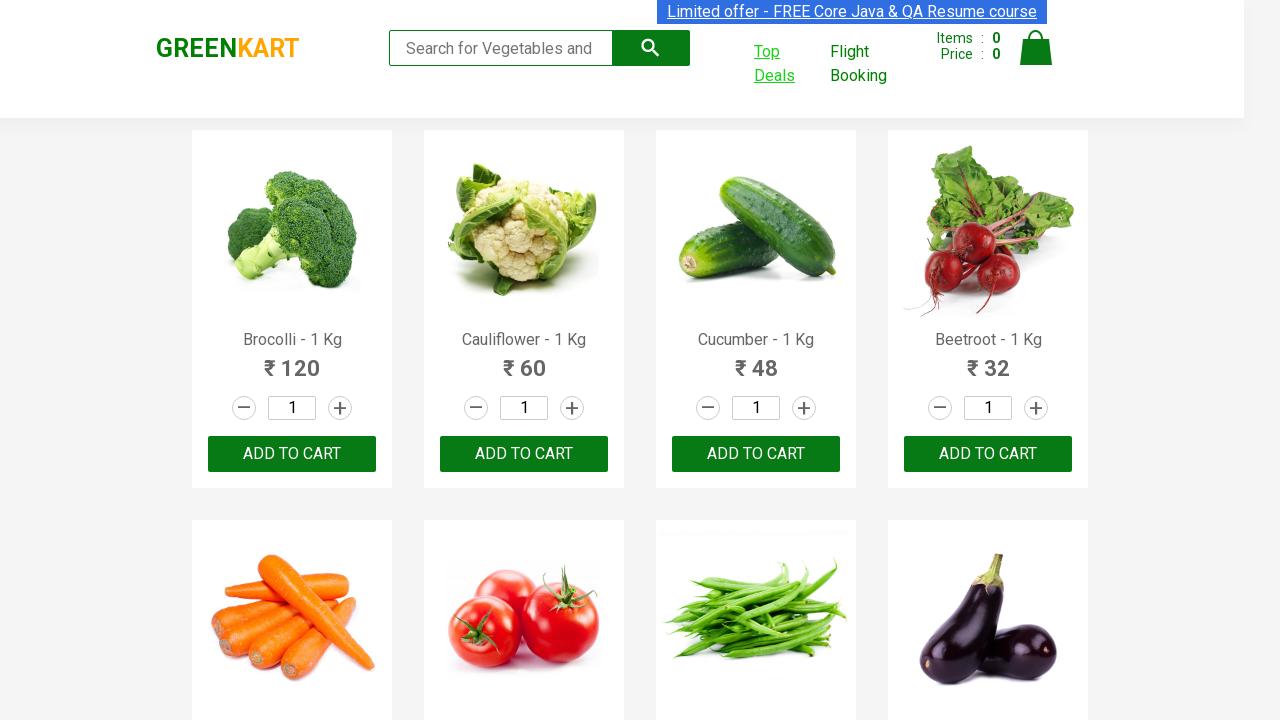

Opened calendar date picker at (801, 508) on xpath=//button[@class='react-date-picker__calendar-button react-date-picker__but
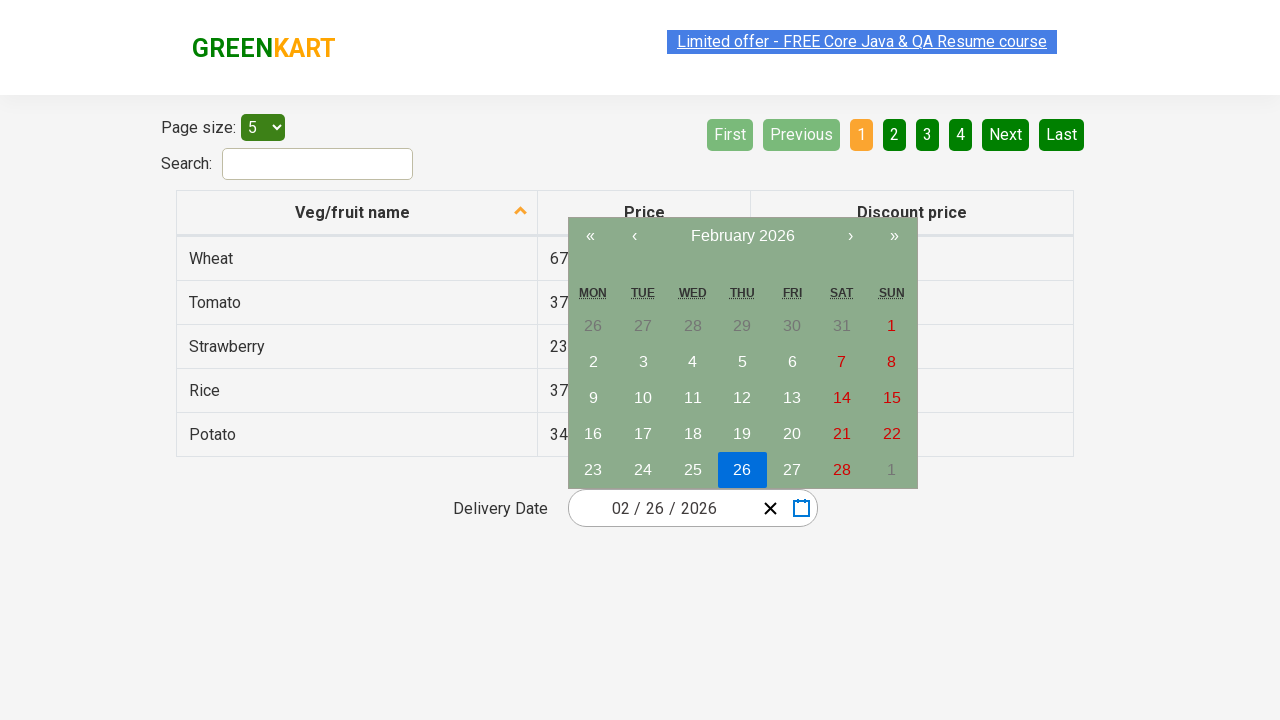

Clicked navigation label to navigate calendar view (first click) at (742, 236) on xpath=//button[@class='react-calendar__navigation__label']
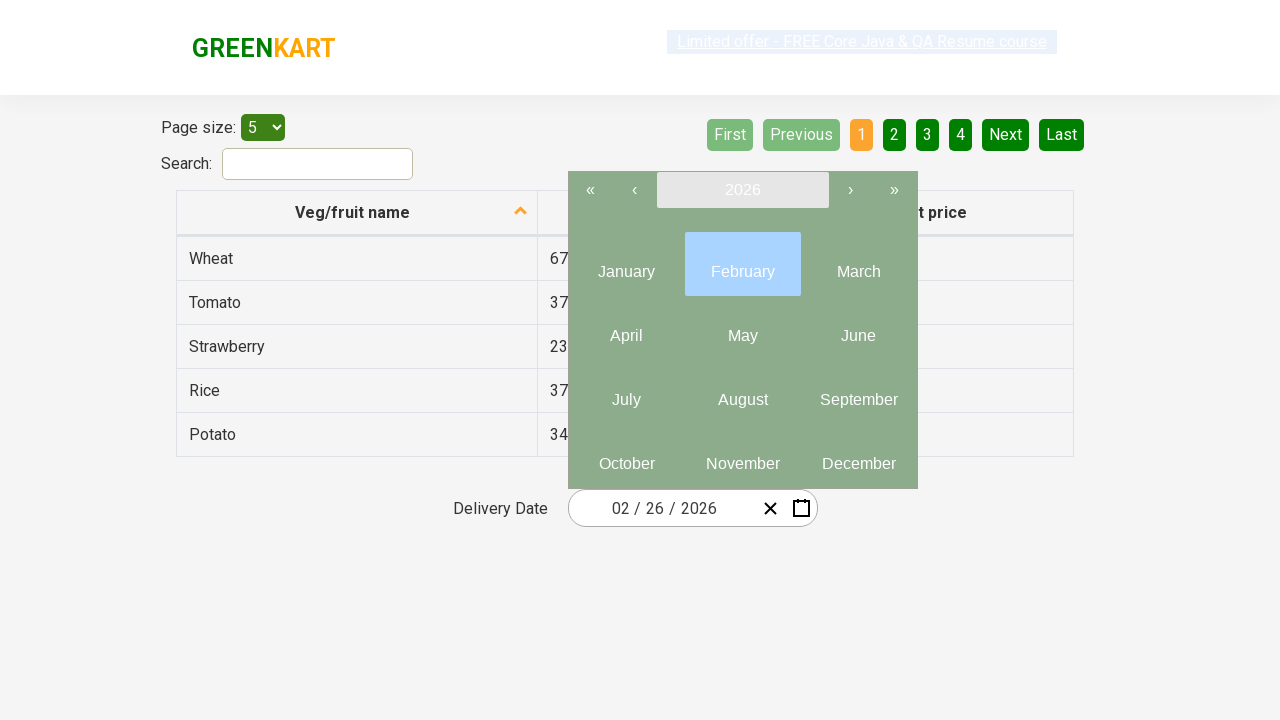

Clicked navigation label to navigate to year selection view (second click) at (742, 190) on xpath=//button[@class='react-calendar__navigation__label']
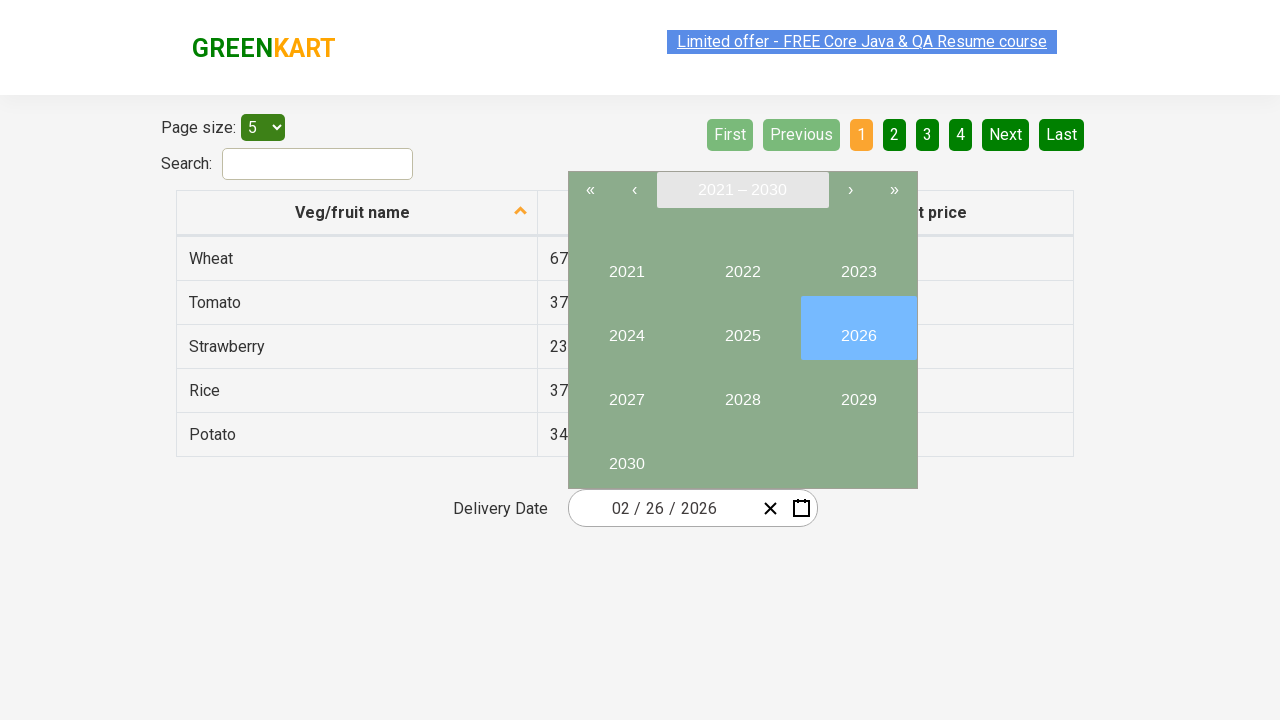

Selected year 2027 at (626, 392) on internal:role=button[name="2027"i]
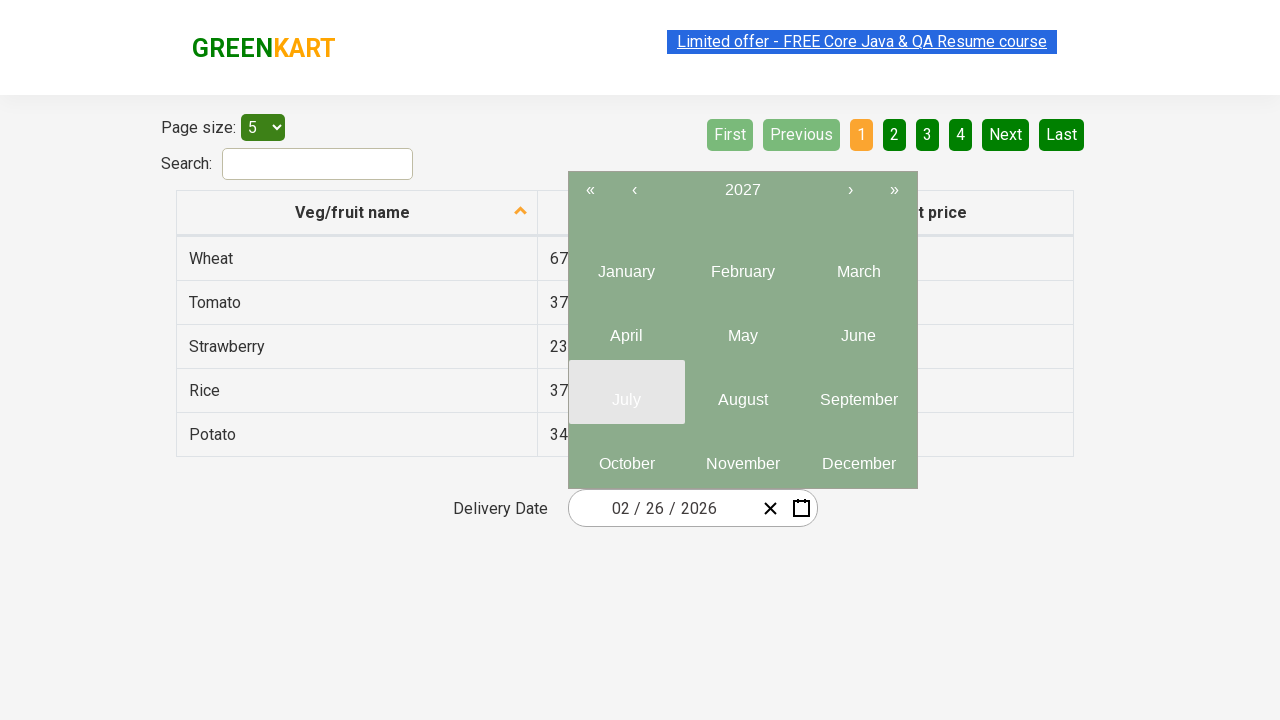

Selected month 1 (January) at (626, 264) on xpath=//button[contains(@class, 'react-calendar__year-view__months__month')] >> 
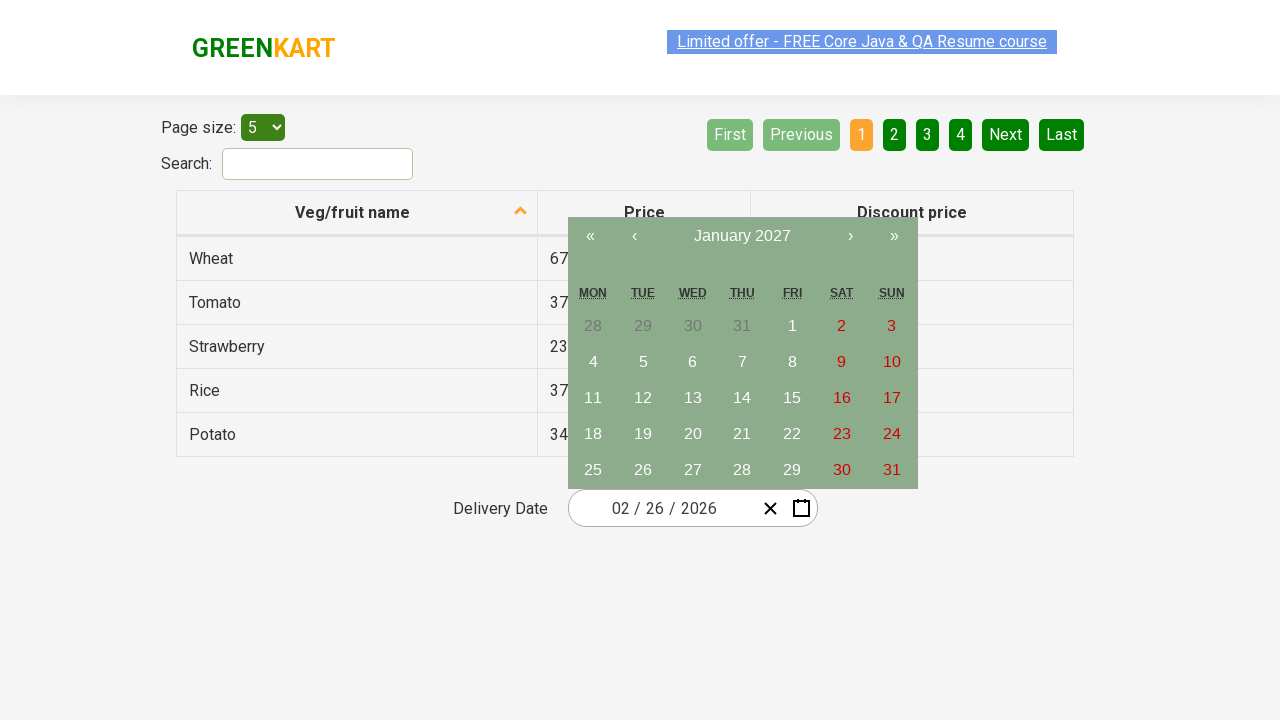

Selected day 10 from calendar at (892, 362) on //abbr[text()='10']
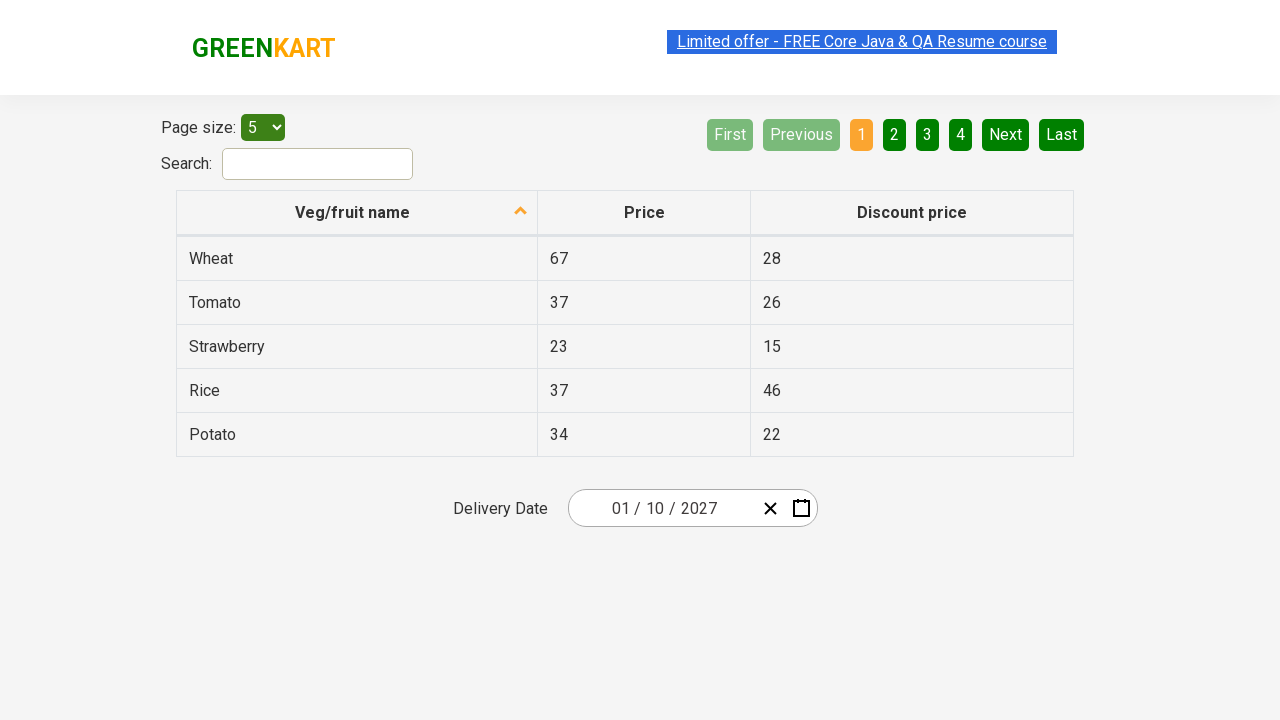

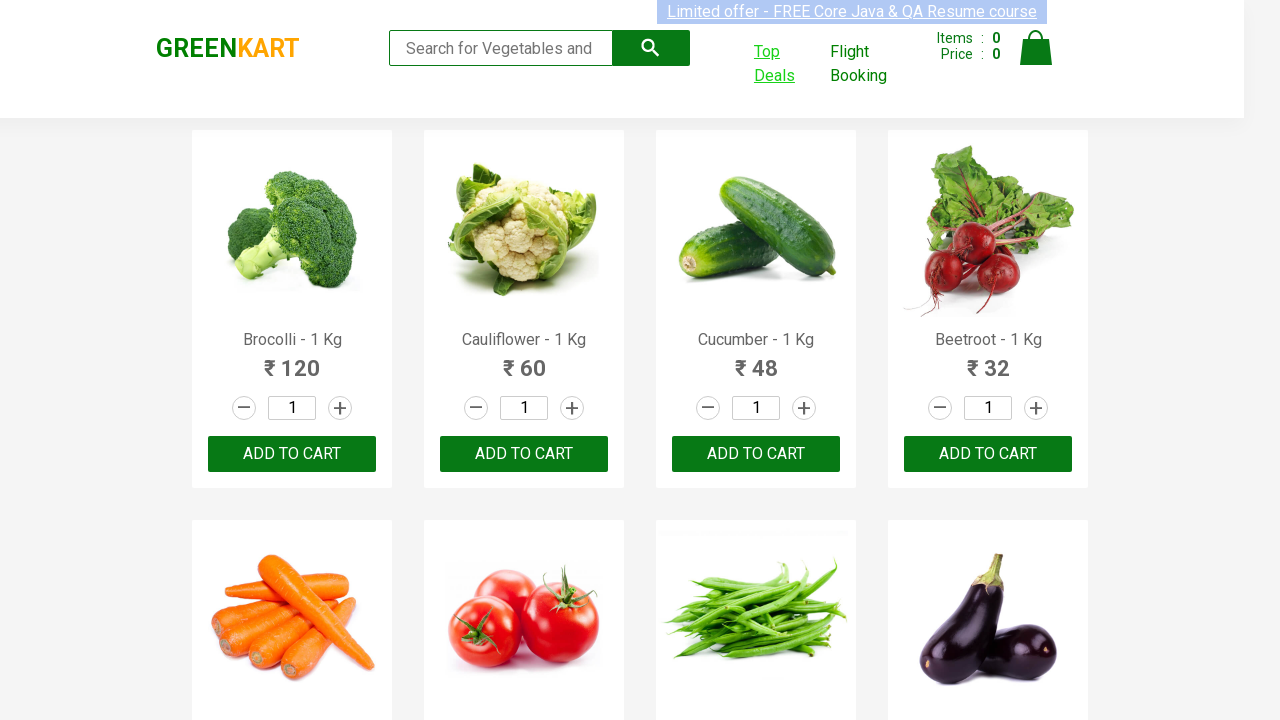